Tests the forgot password form by entering an email address and submitting the form to request password reset instructions.

Starting URL: https://practice.expandtesting.com/forgot-password

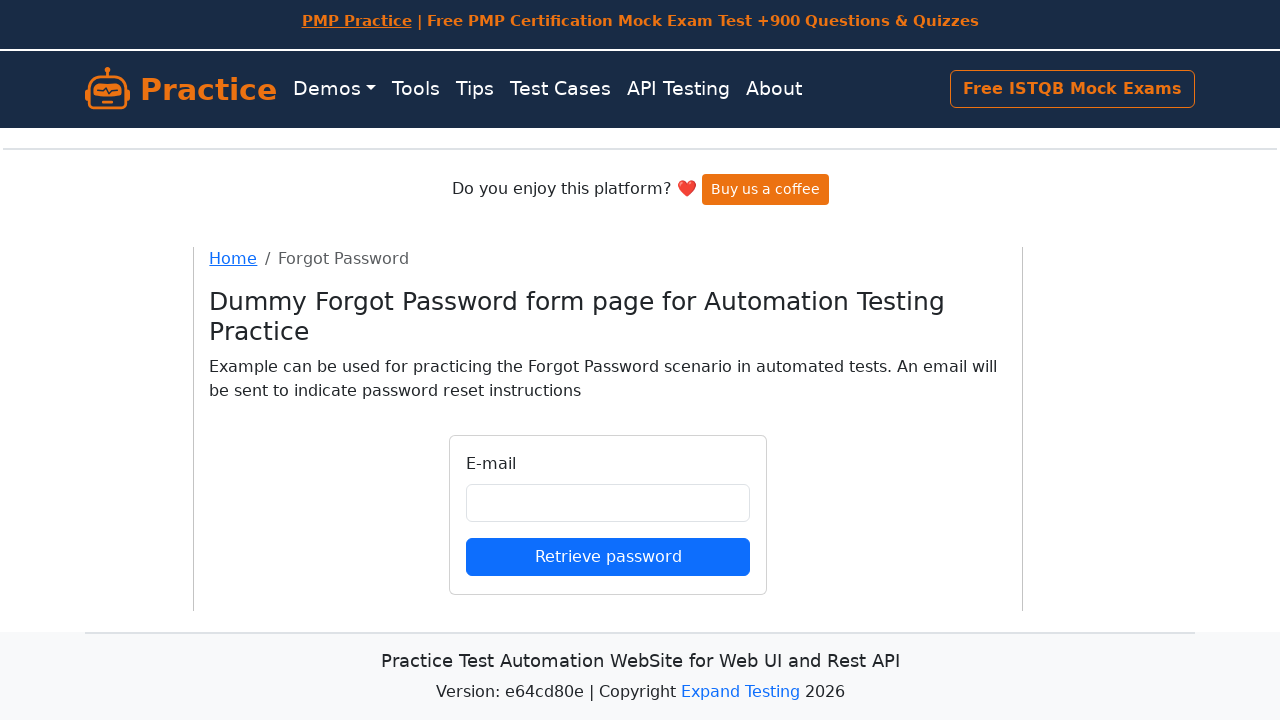

Filled email field with 'johndoe87@example.com' on input#email
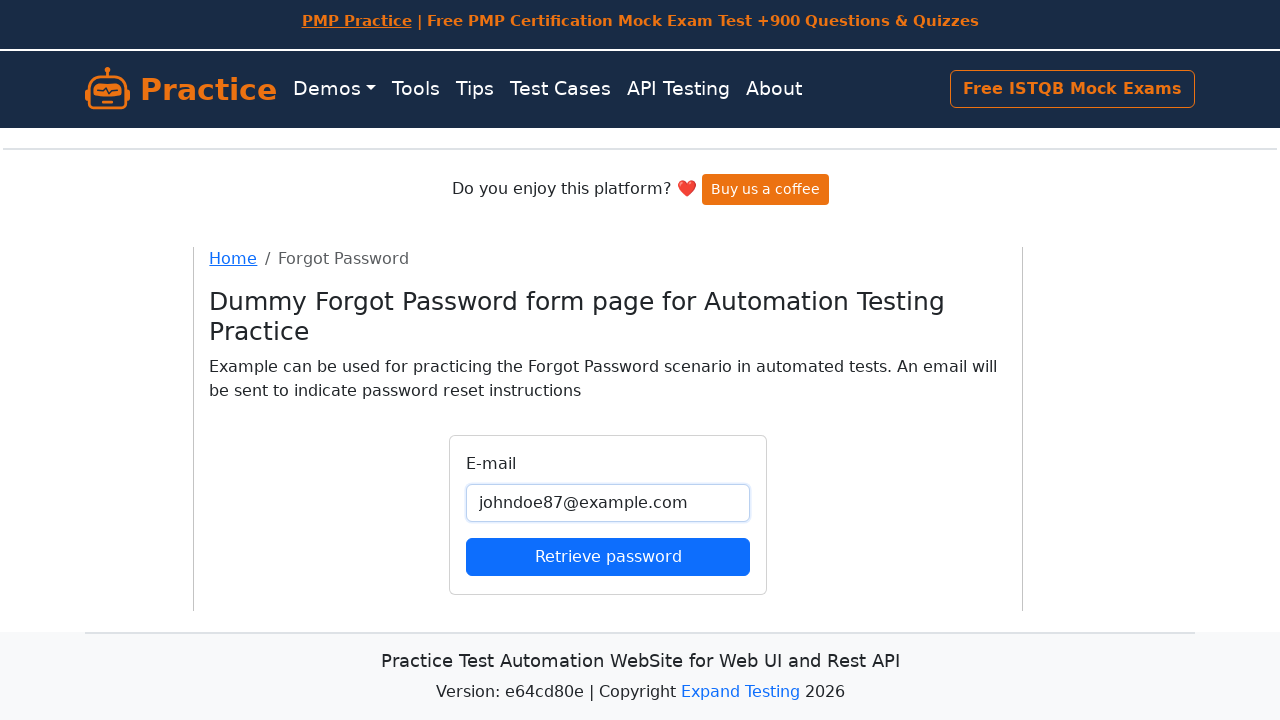

Clicked submit button to request password reset instructions at (608, 556) on button[type='submit']
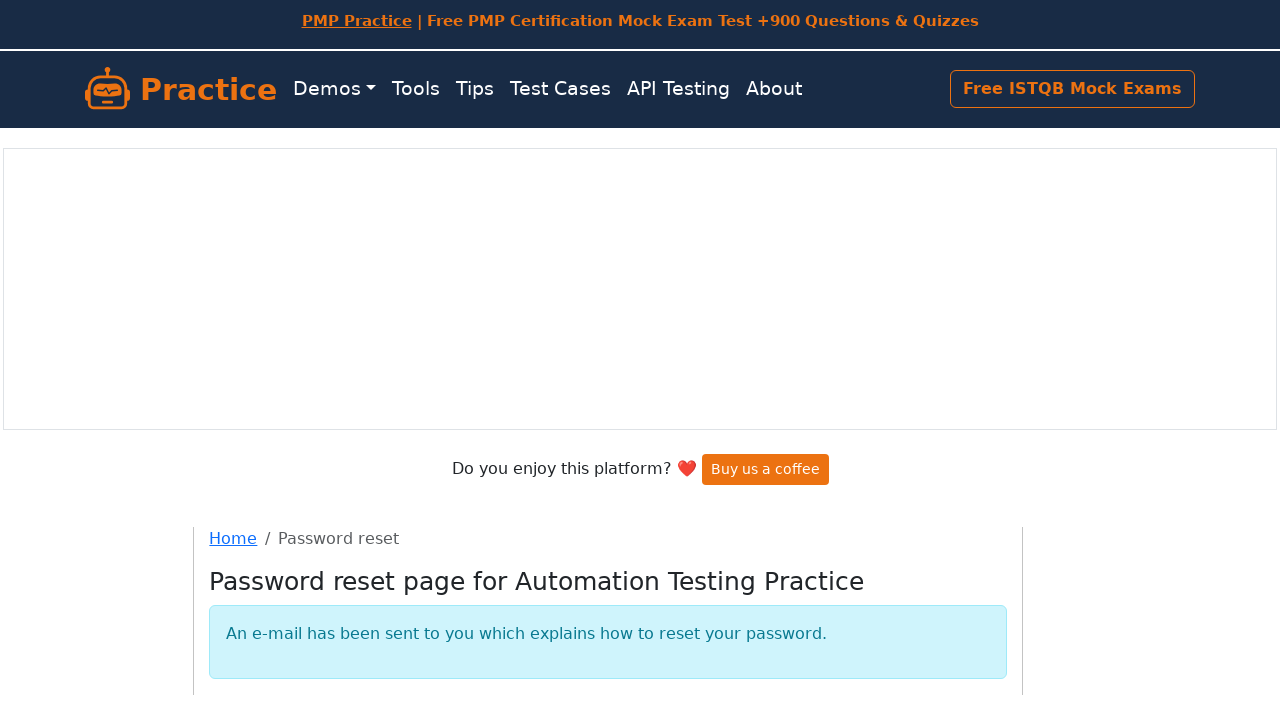

Page loaded after form submission
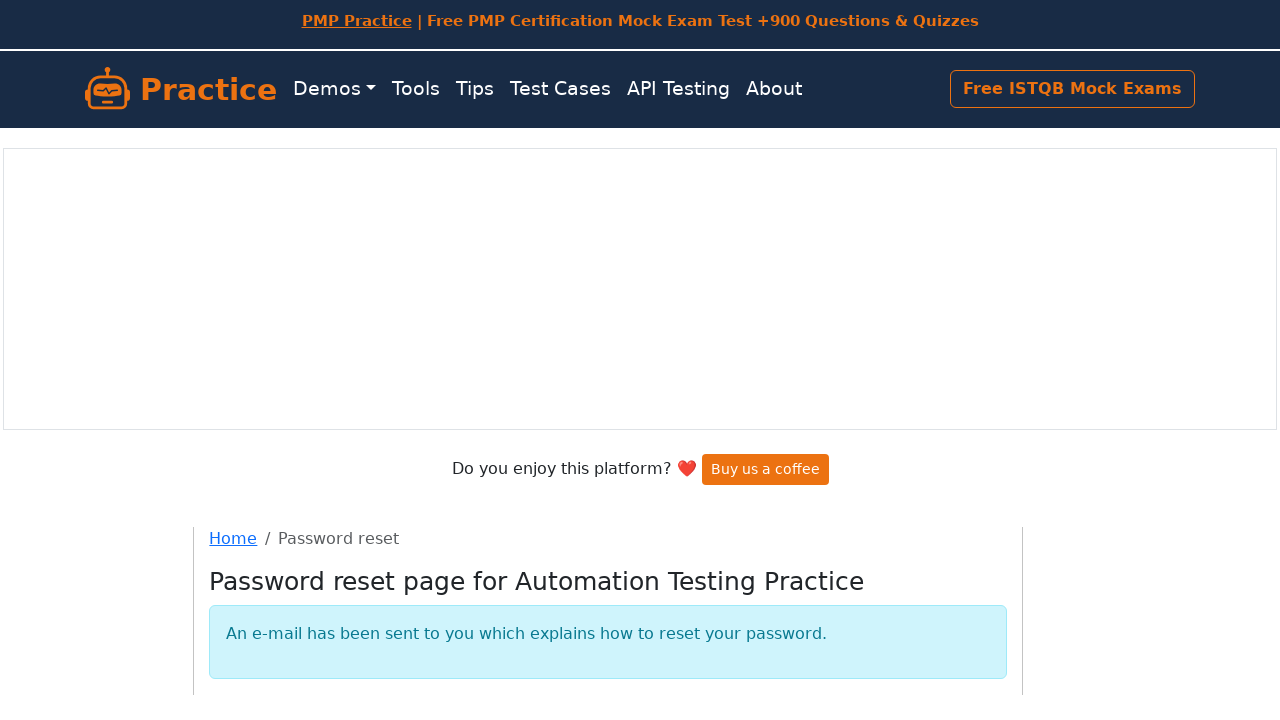

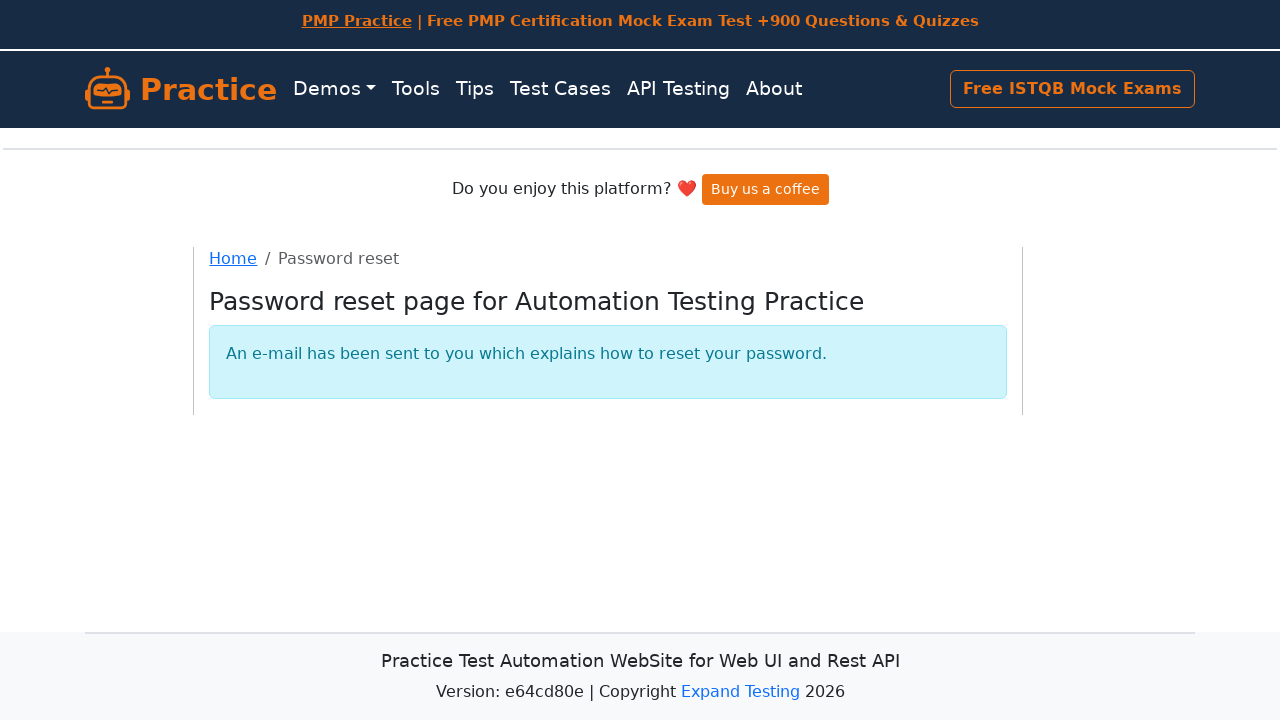